Tests browser window and tab management by opening new tabs and windows, navigating to pages, and switching between them

Starting URL: https://demoqa.com/browser-windows

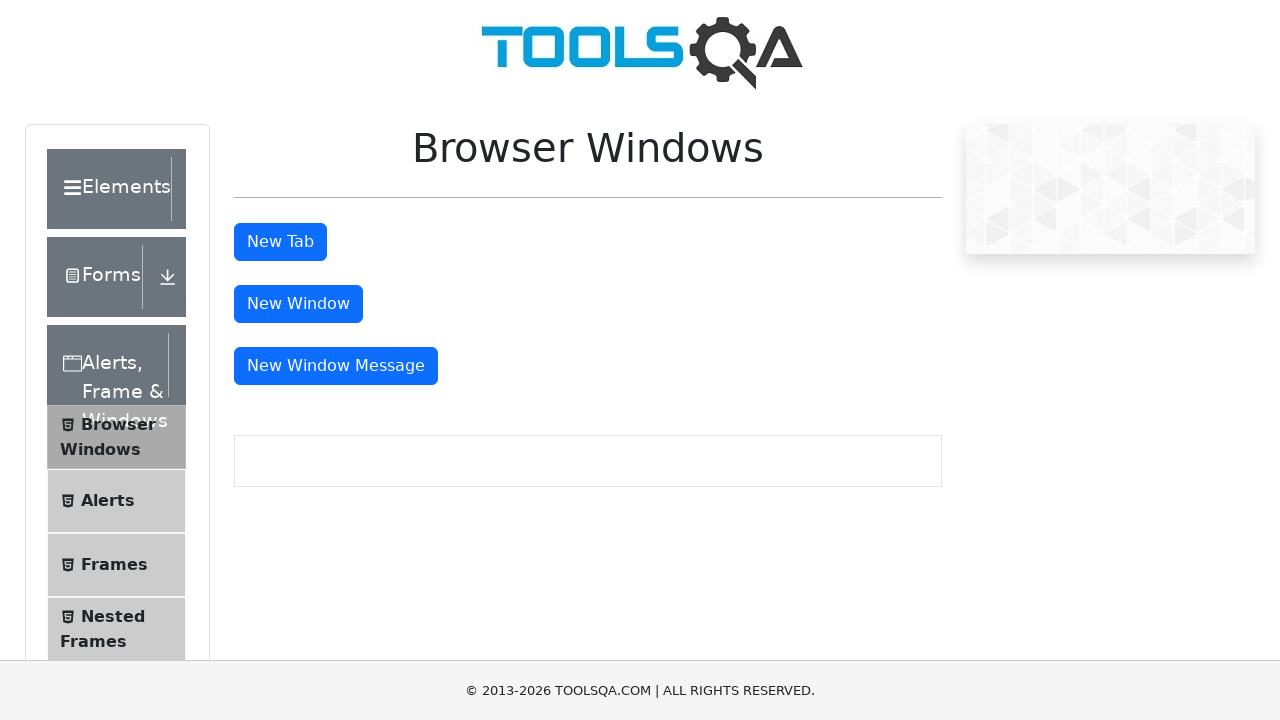

Stored reference to original page
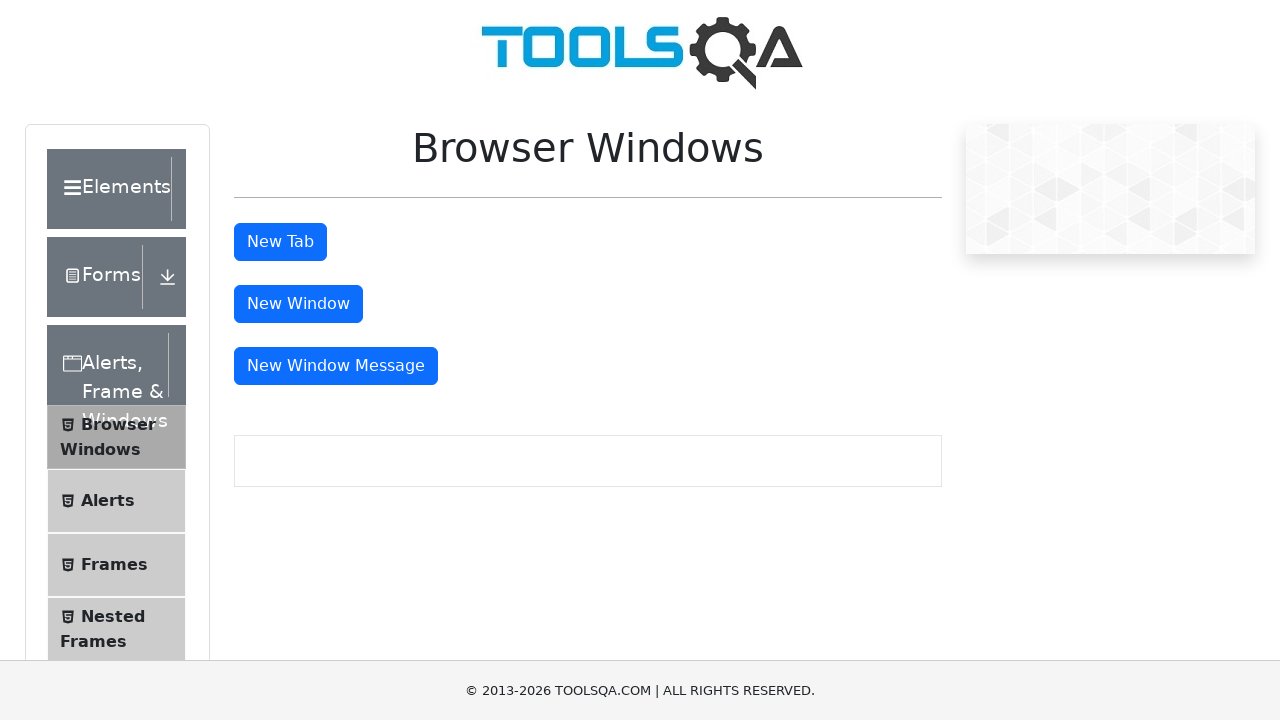

Opened a new tab
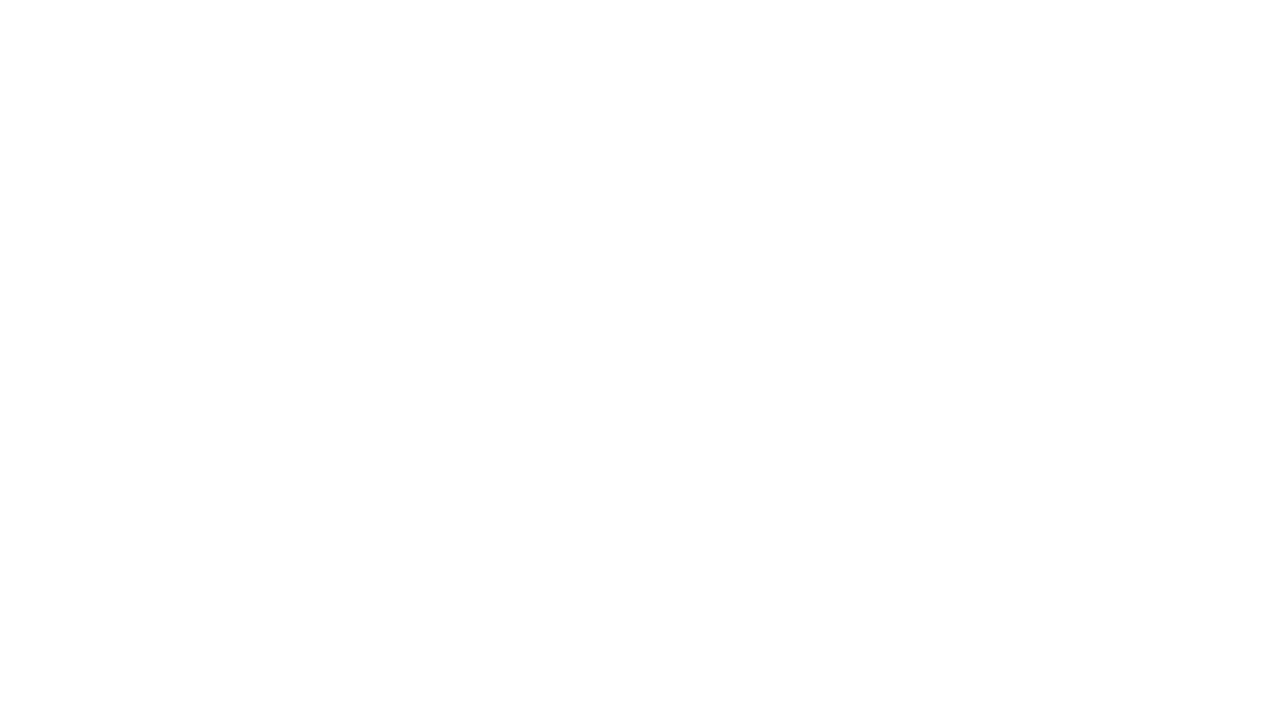

Navigated new tab to https://demoqa.com/sample
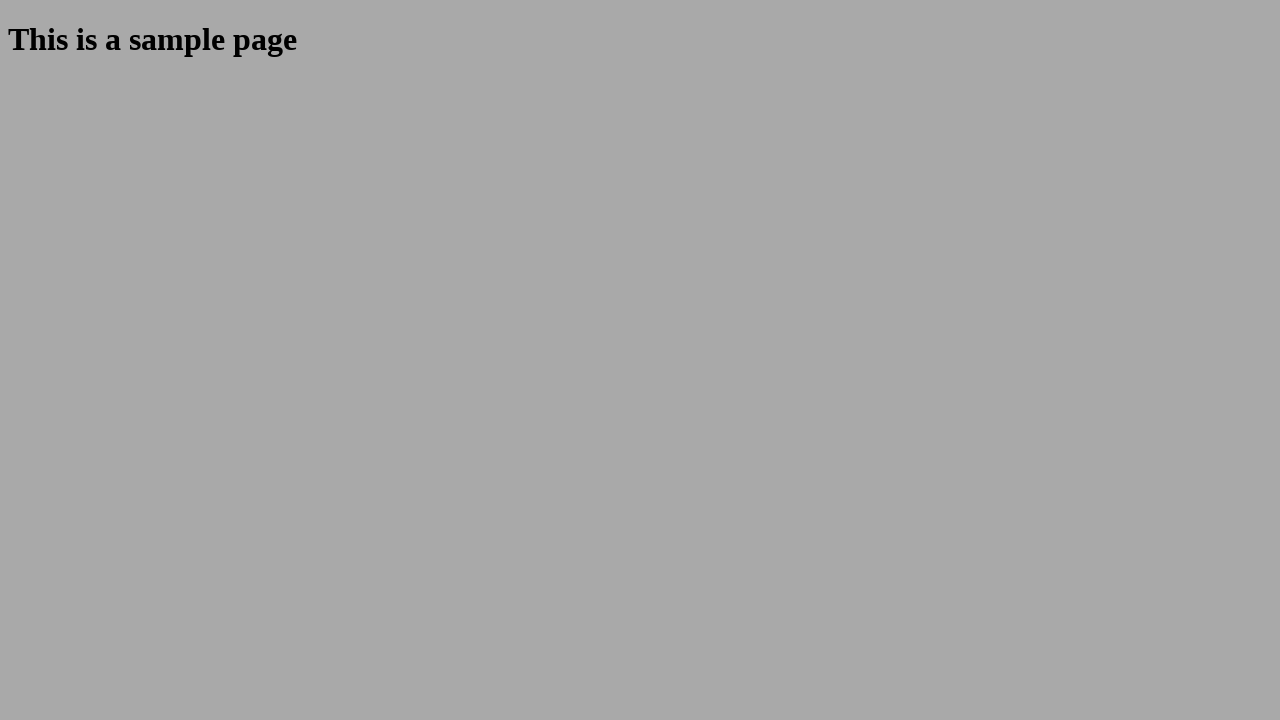

Sample page heading loaded in new tab
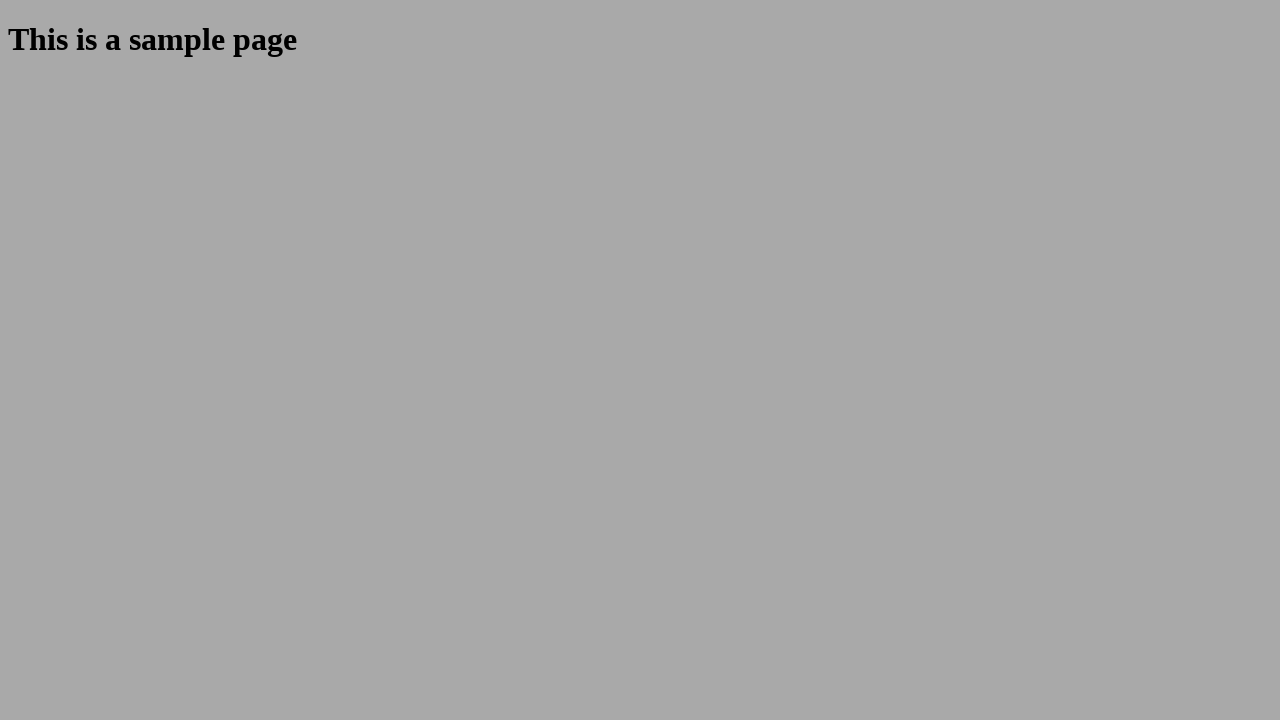

Switched back to original tab
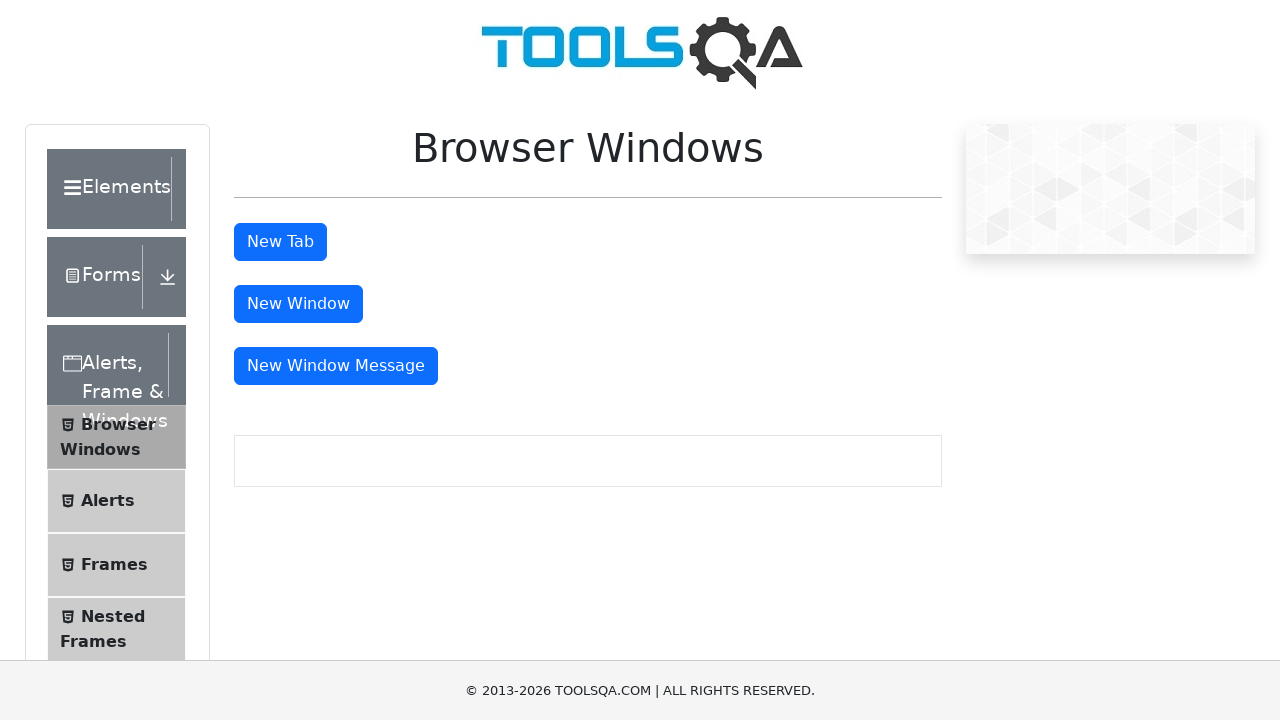

Opened a new window
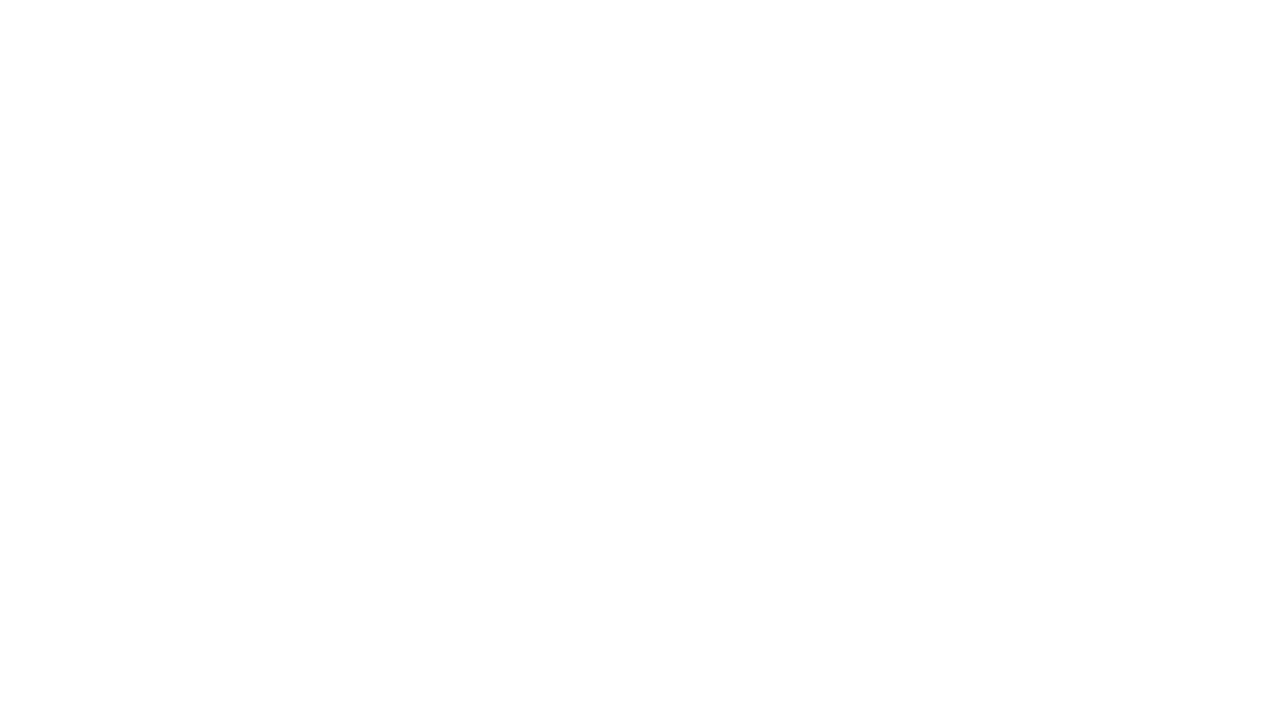

Navigated new window to https://demoqa.com/sample
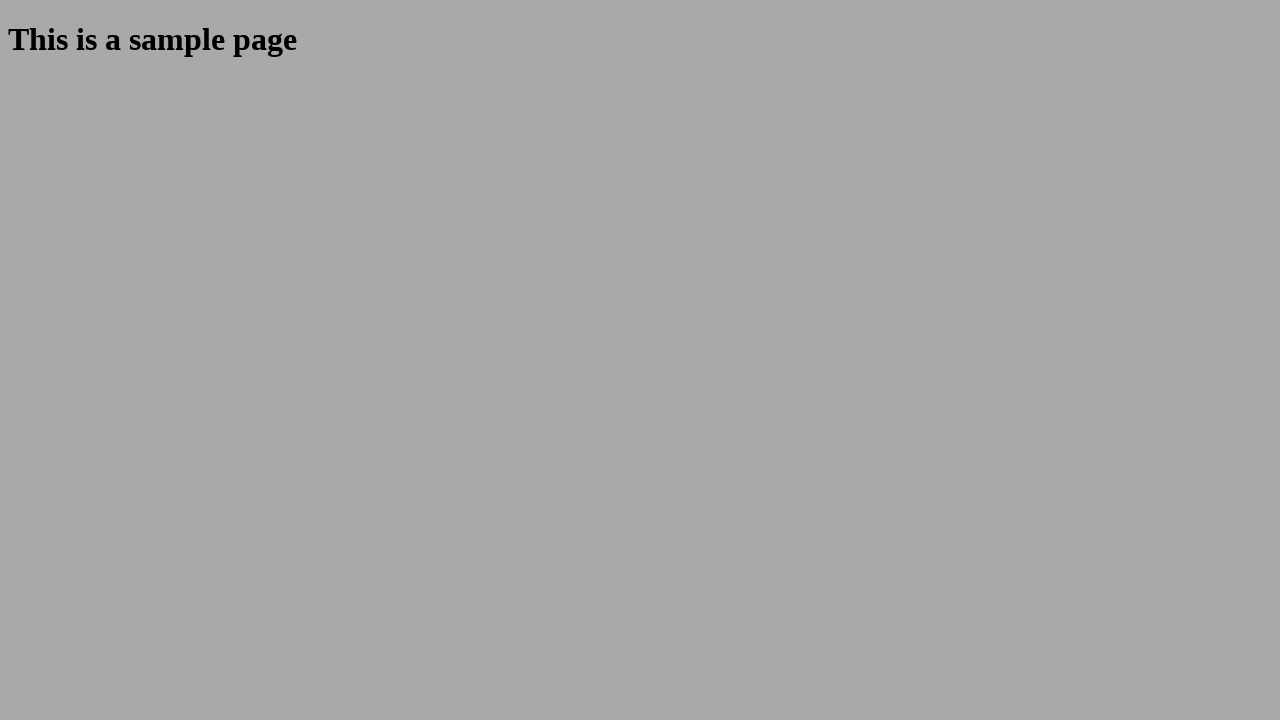

Sample page heading loaded in new window
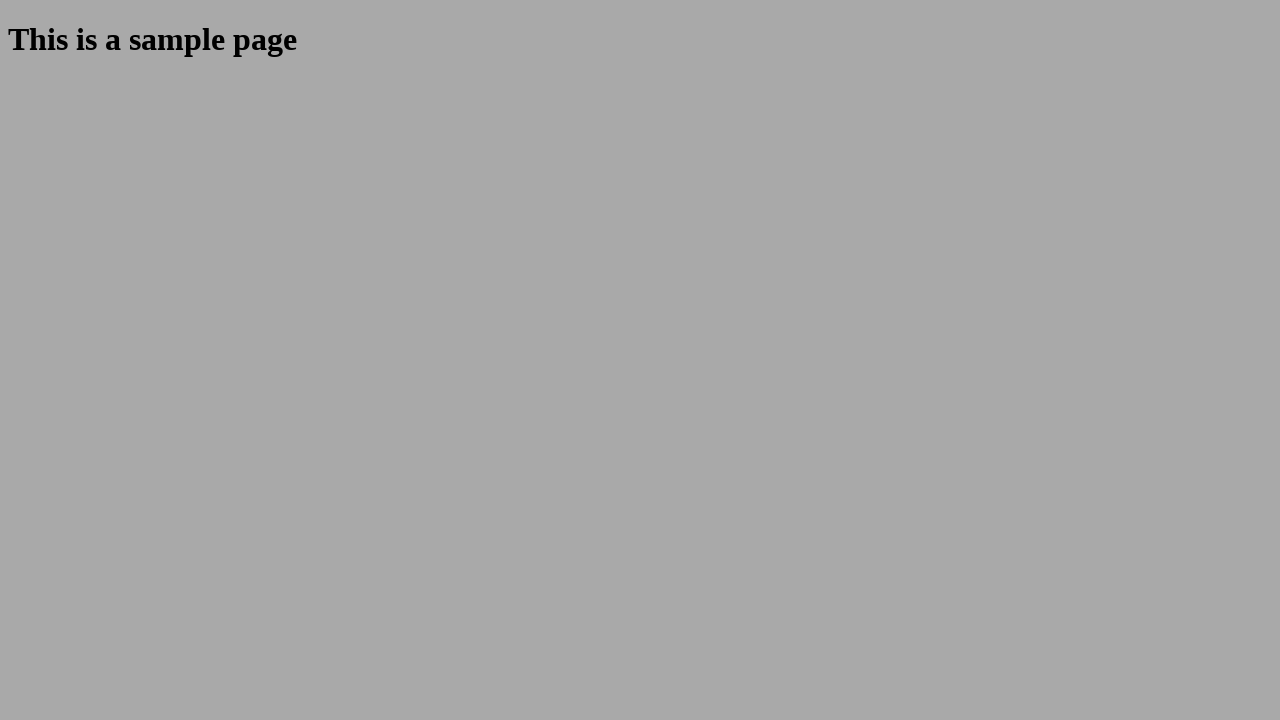

Closed the new window
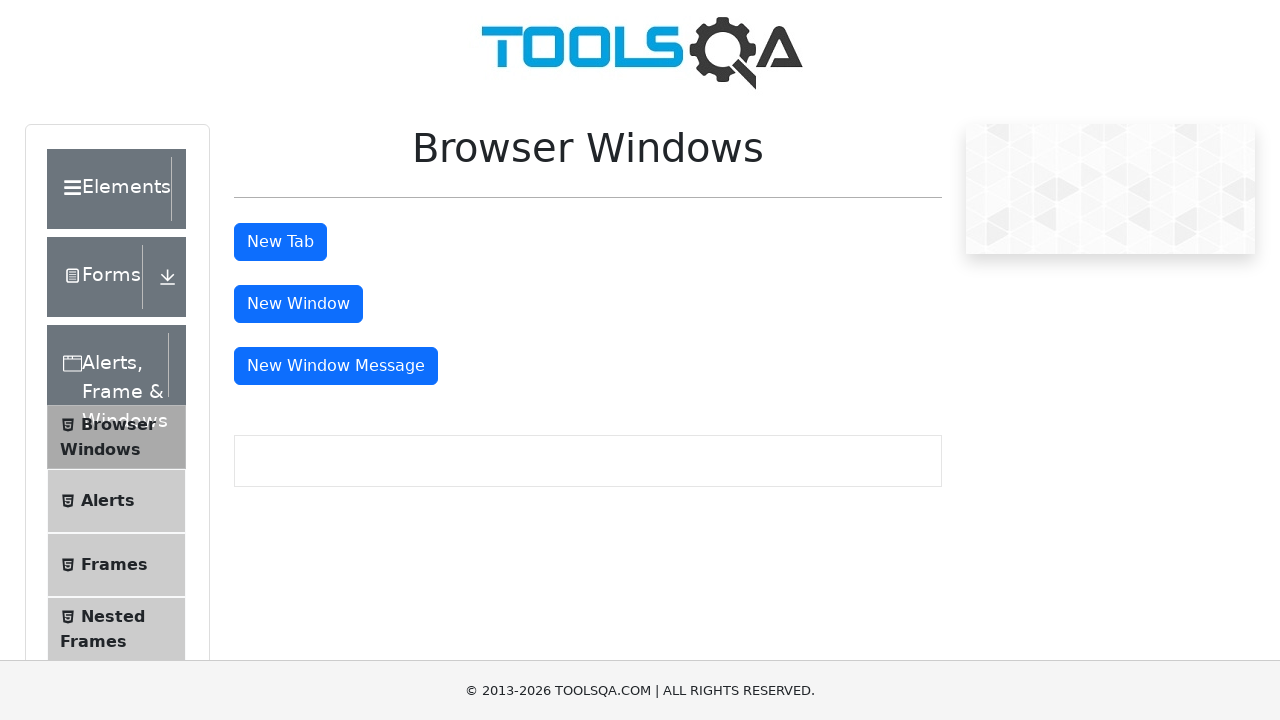

Closed the new tab
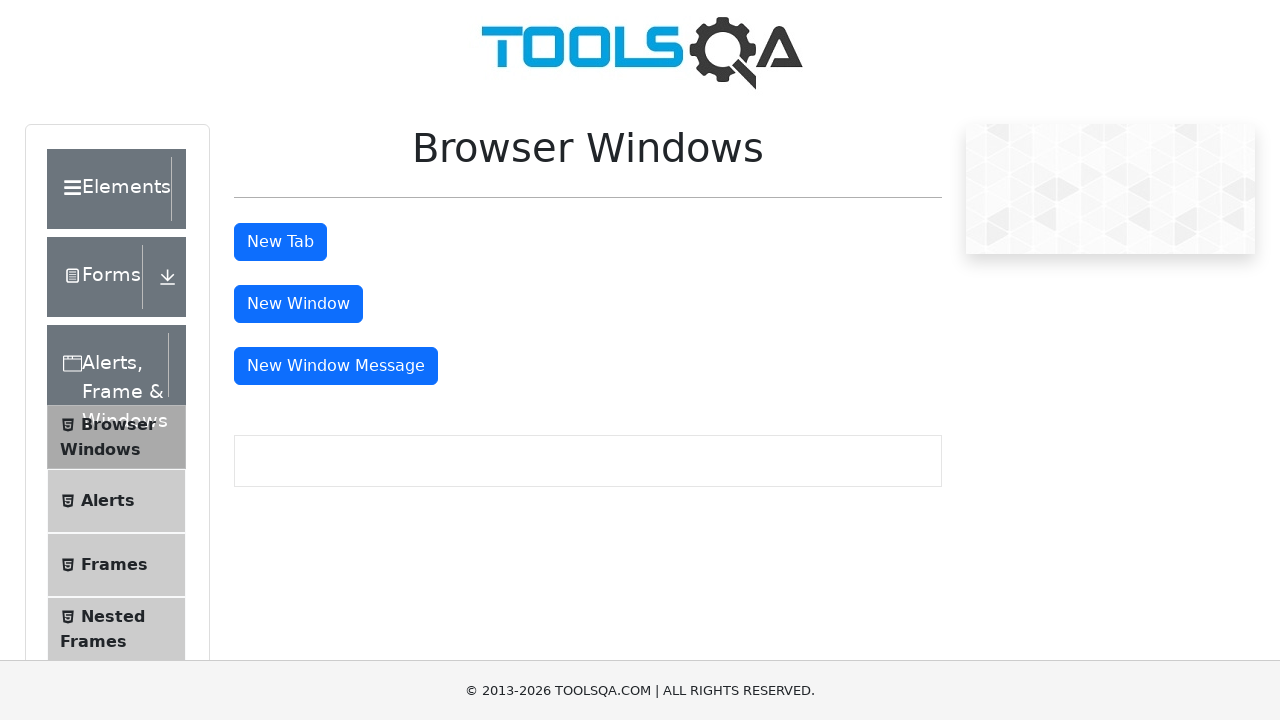

Original page brought to front
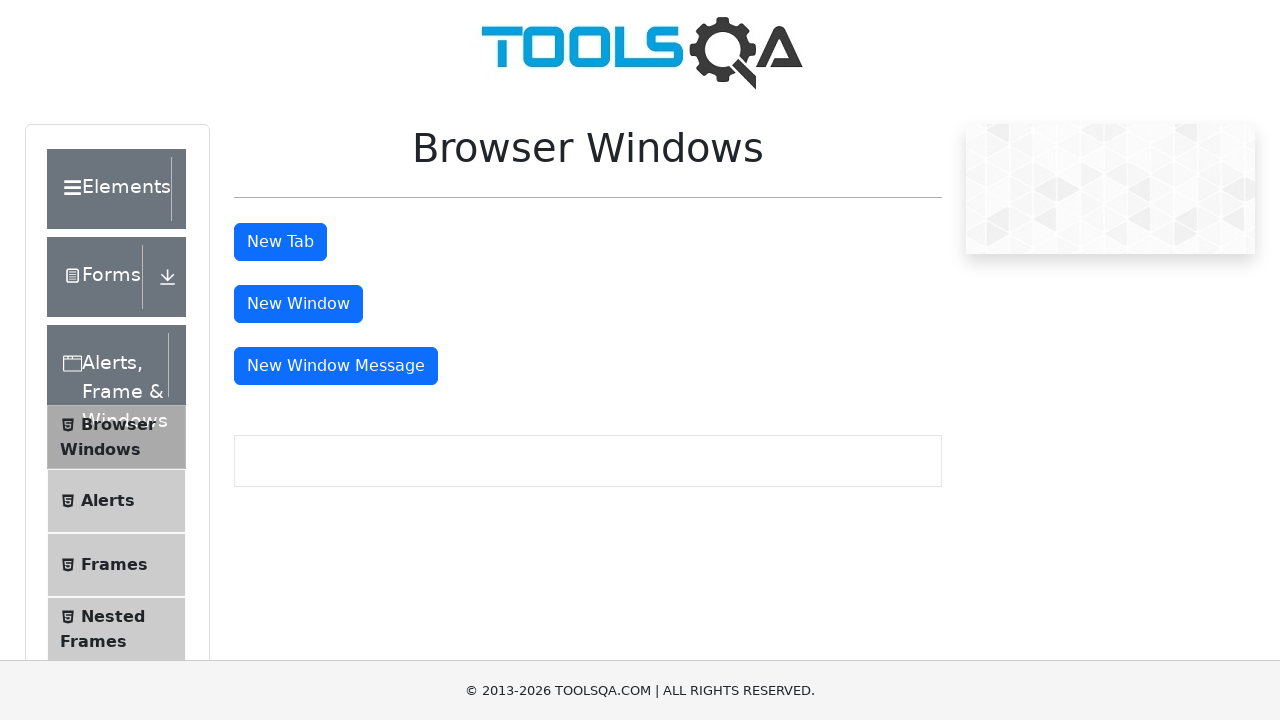

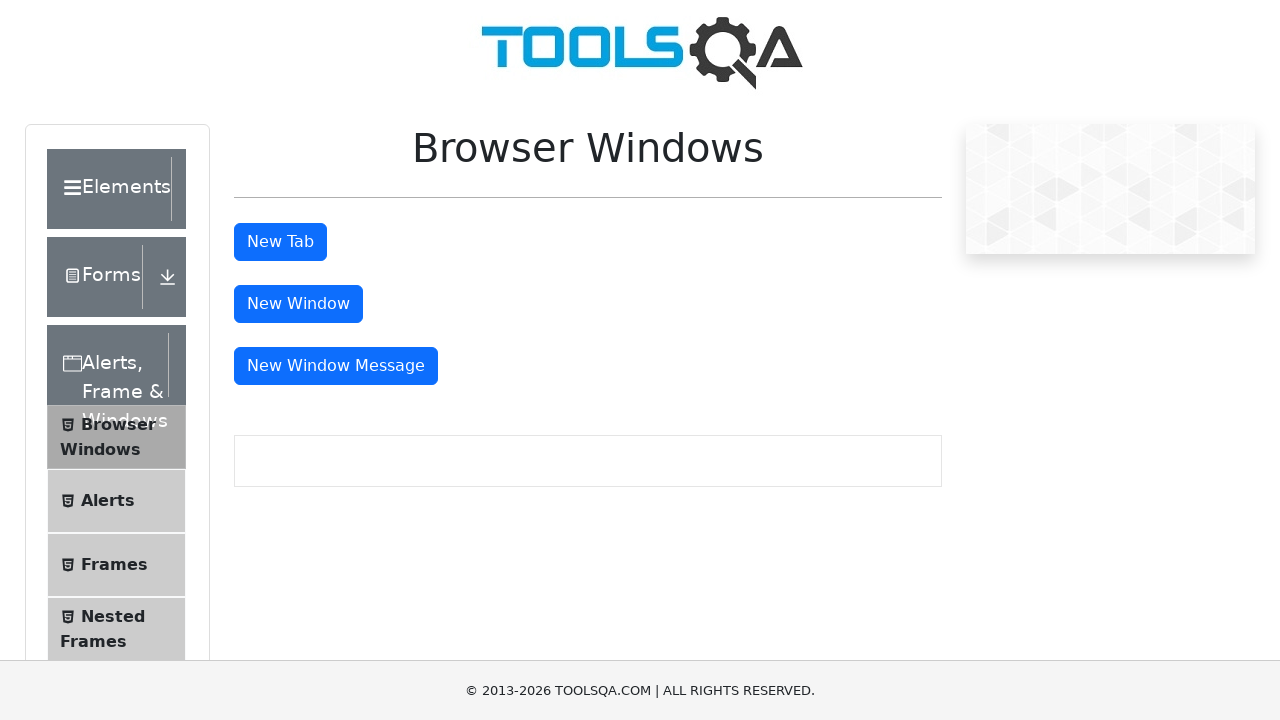